Opens the Nykaa new customers page and maximizes the browser window to verify the page loads successfully.

Starting URL: https://www.nykaa.com/sp/new-customers-mweb/new-customers?pagetitle=new-customers-mweb&utm_content=ads&utm_source=GooglePaid&utm_medium=search&utm_campaign=Search_Nykaa_NCA&hlp=hlpa&gad_source=1&gclid=CjwKCAjwk8e1BhALEiwAc8MHiKak1Ob2D45ccenq4qpQ3X4LuzUijLEHNjwS-voddrL2vRgBRIqRBhoCKGIQAvD_BwE

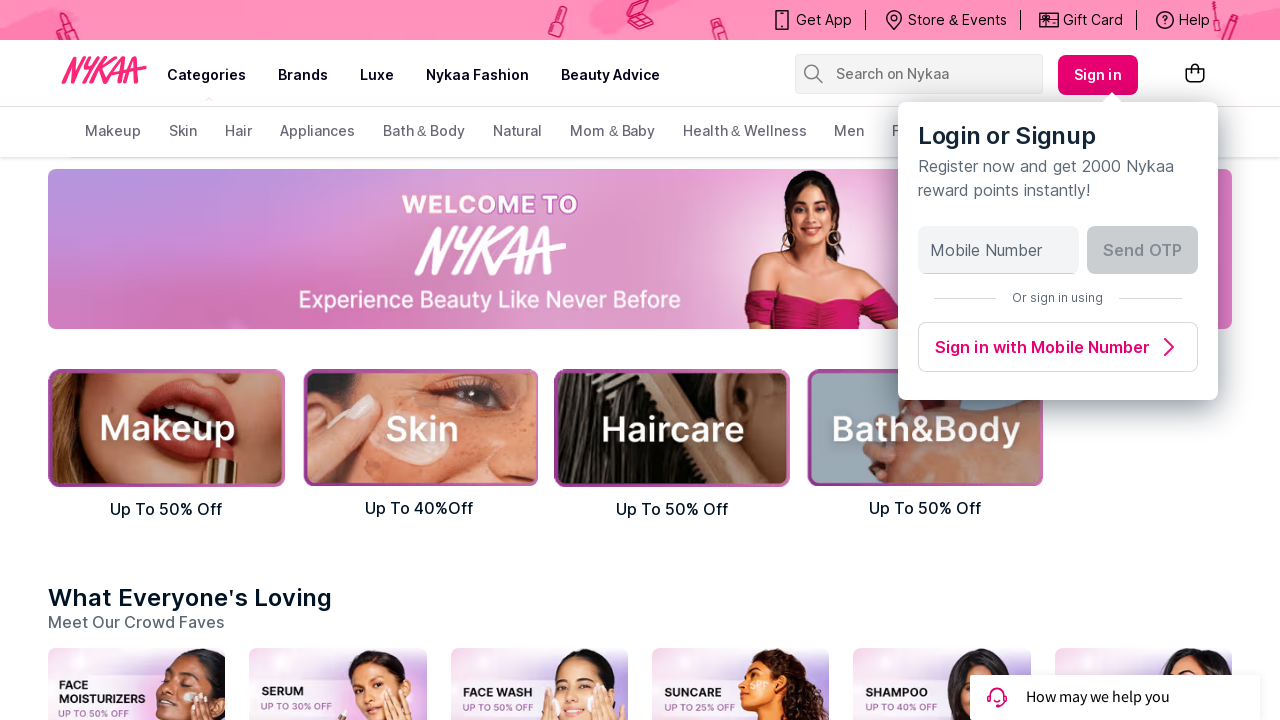

Set viewport to 1920x1080 to maximize browser window
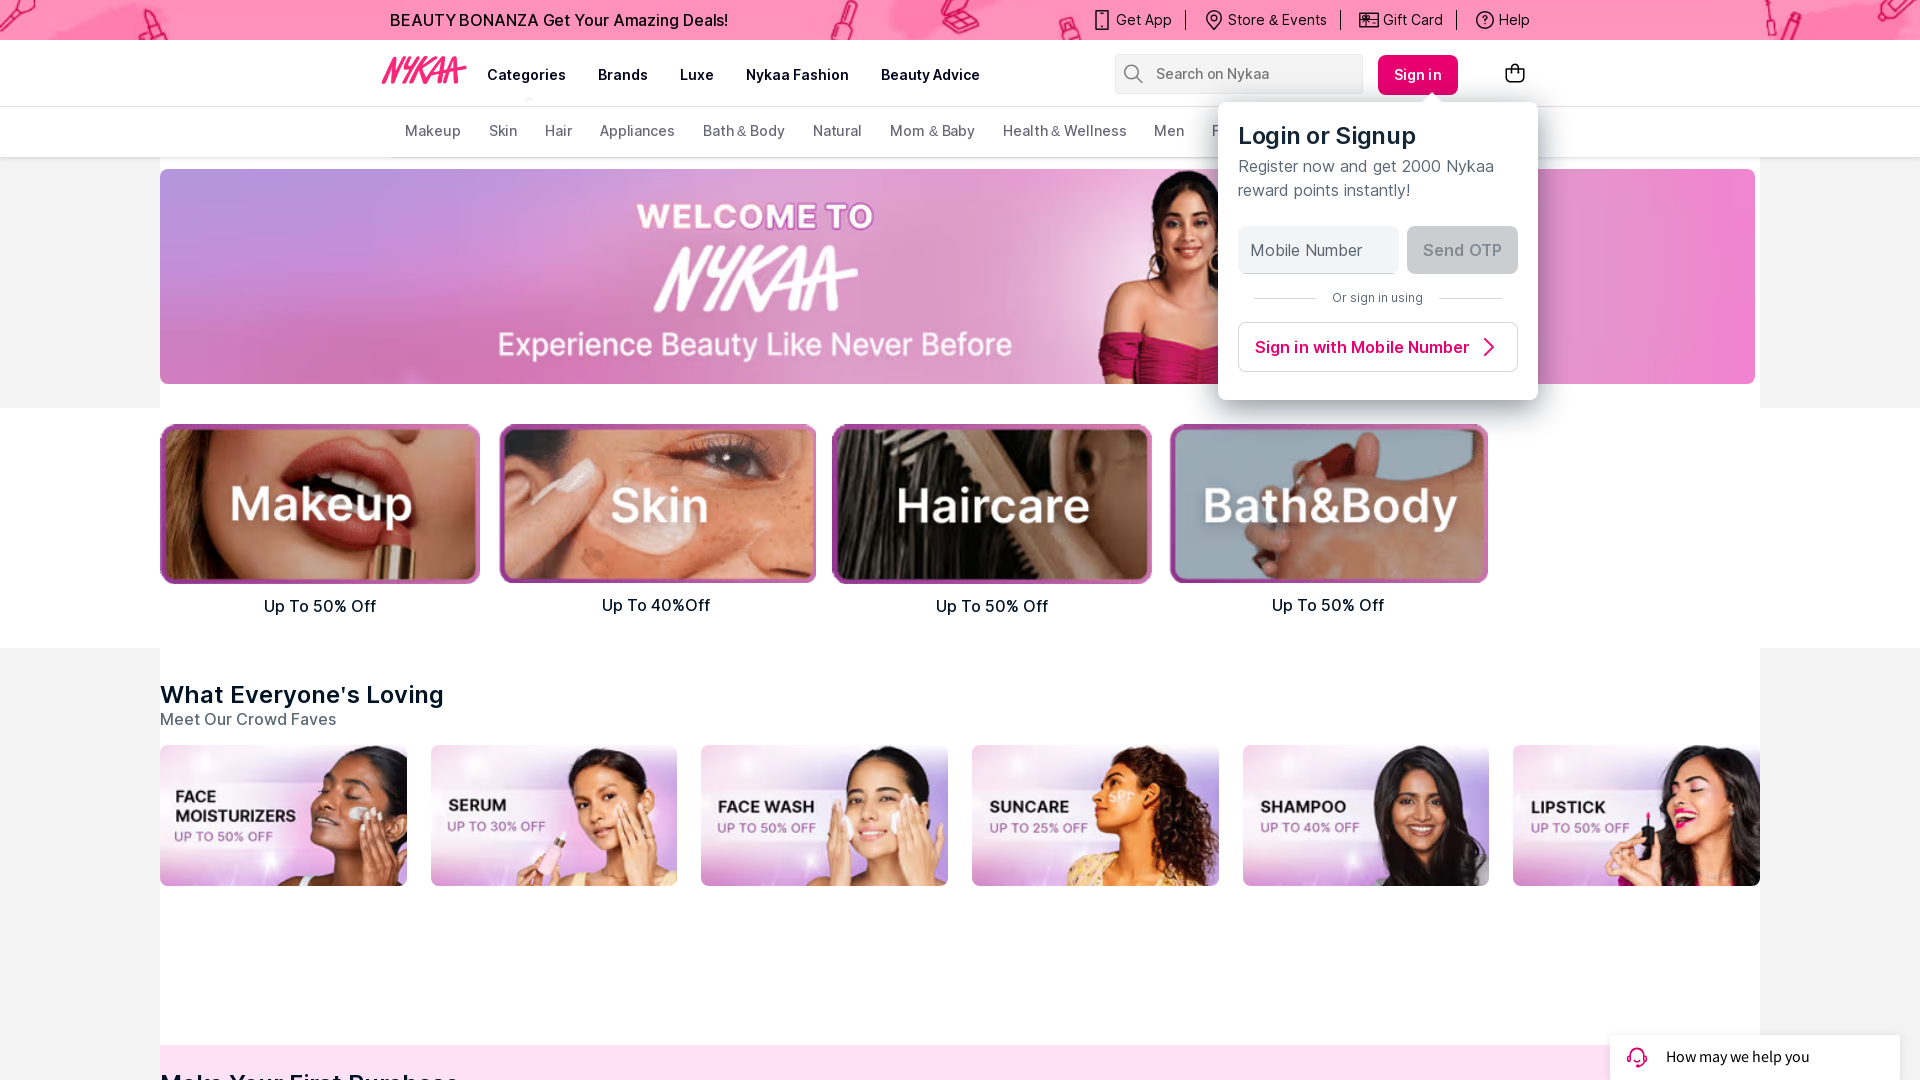

Nykaa new customers page loaded successfully with DOM content ready
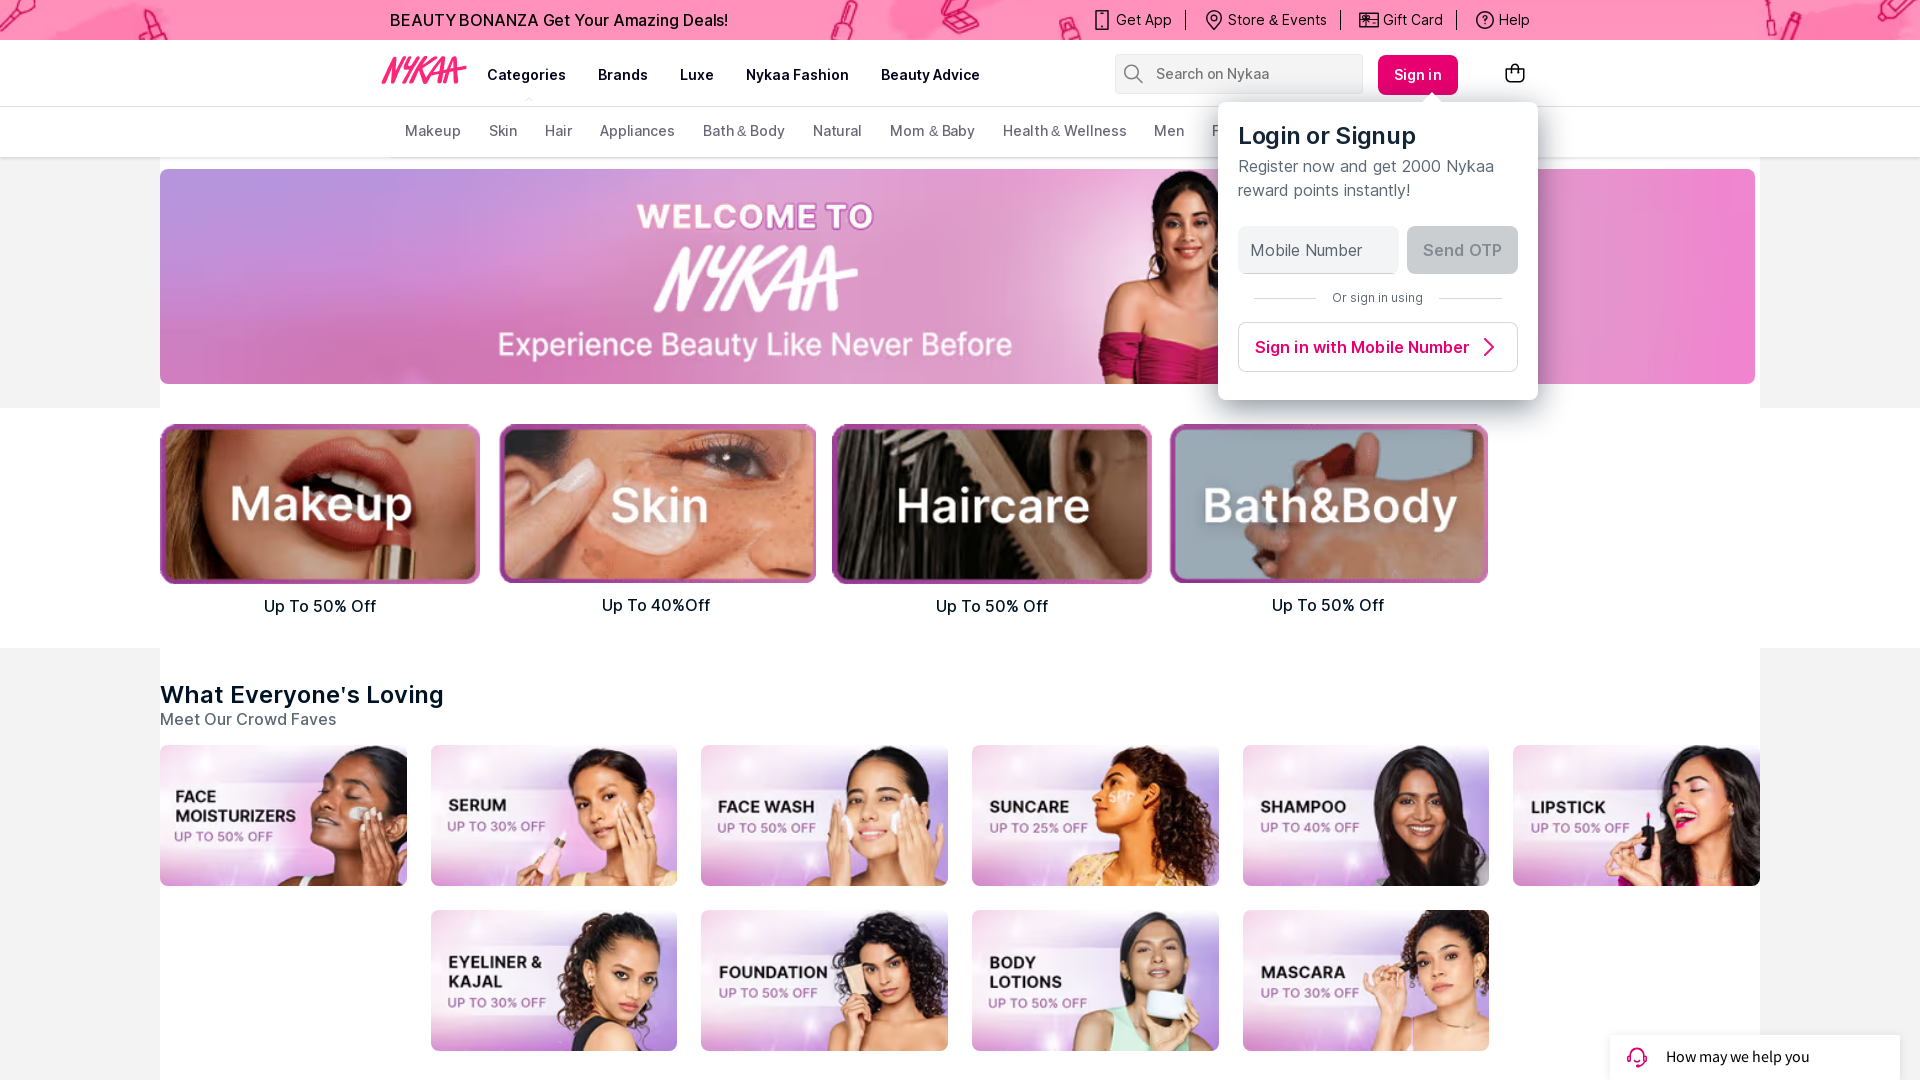

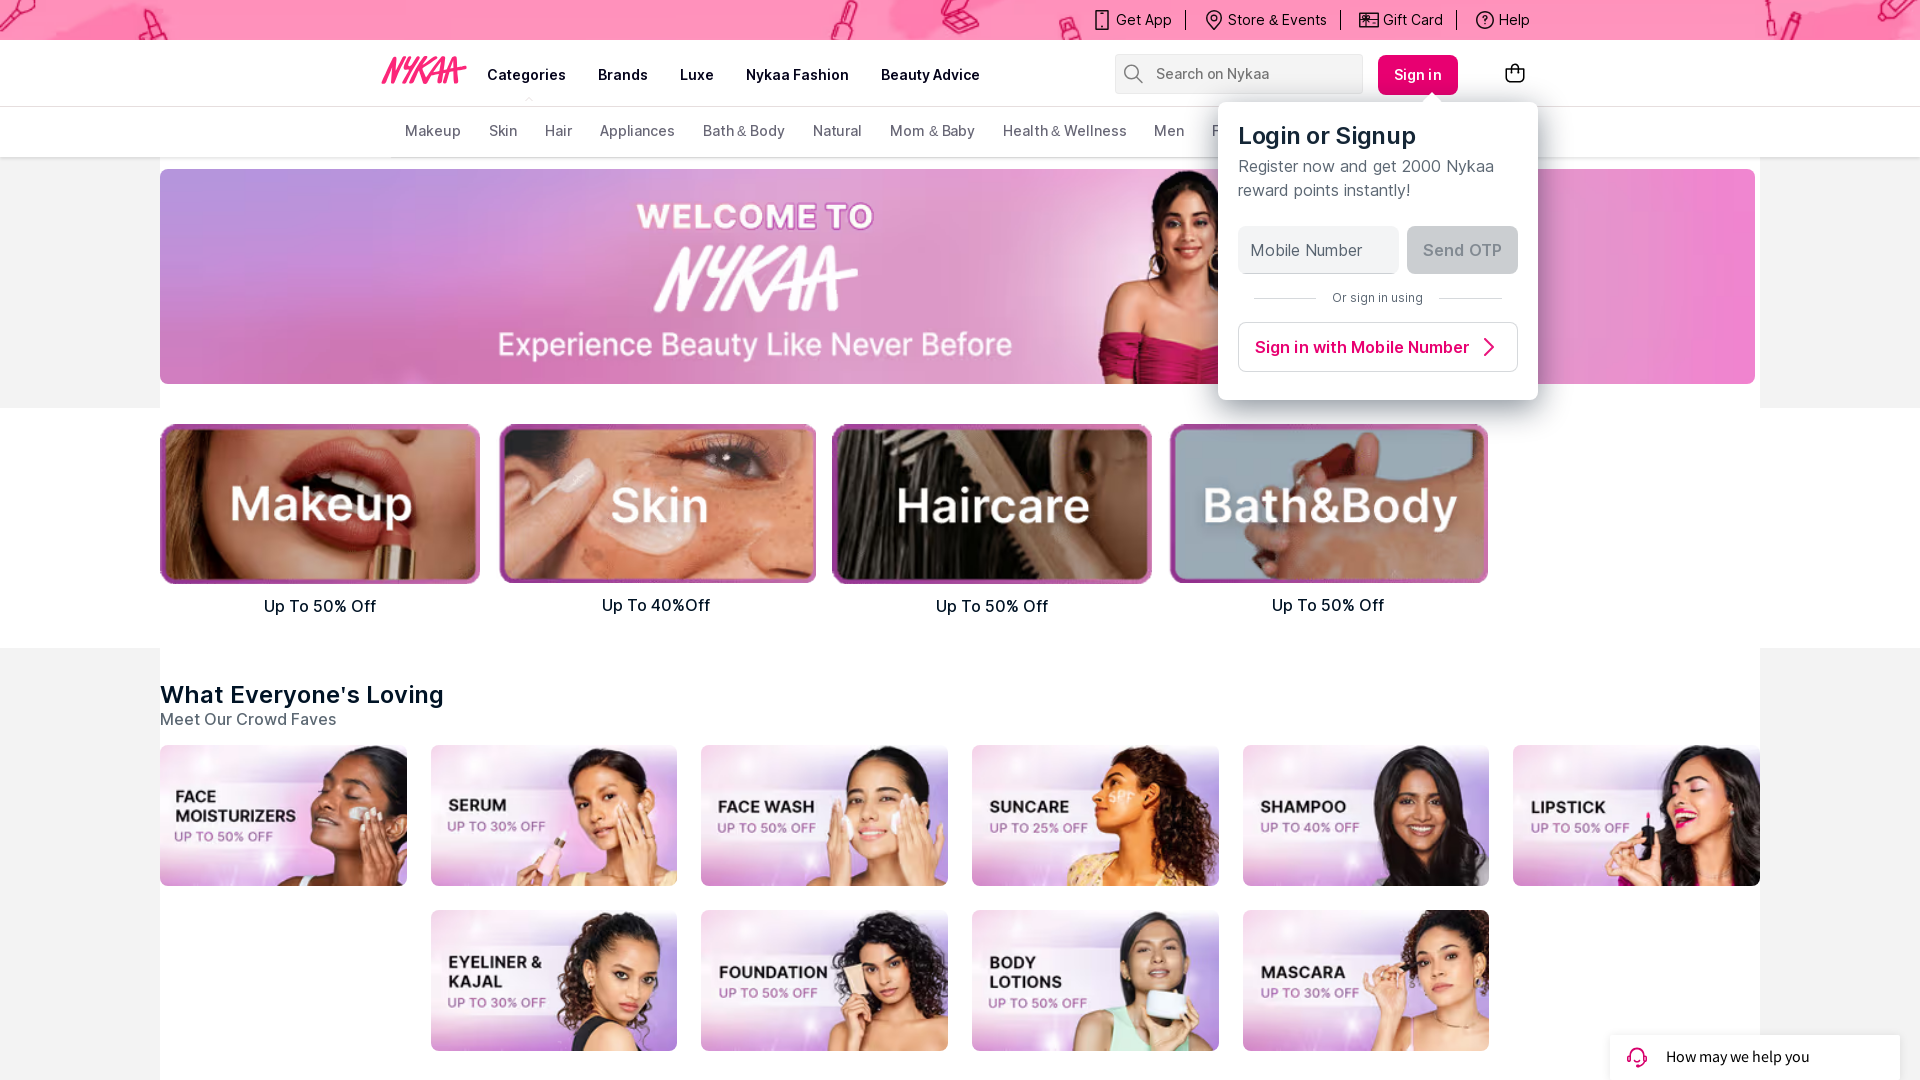